Verifies the next button on the headline carousel/slider works correctly

Starting URL: https://www.demoblaze.com/

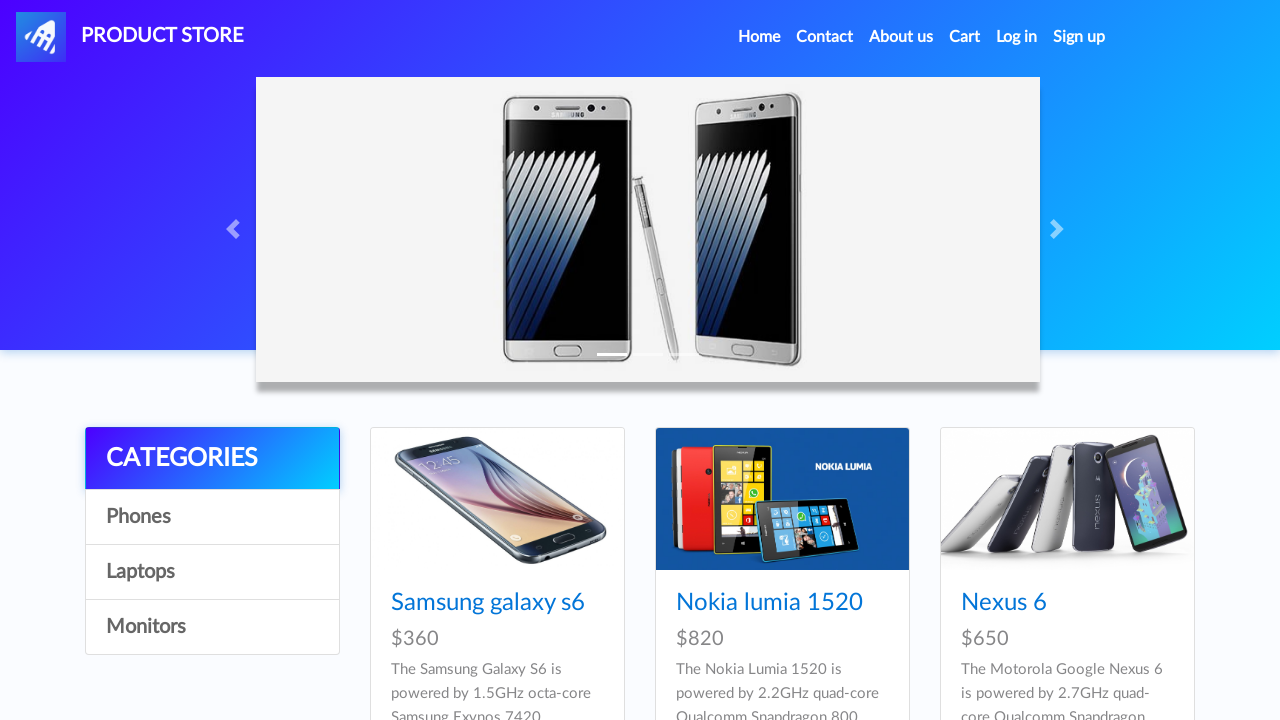

Headline carousel became visible
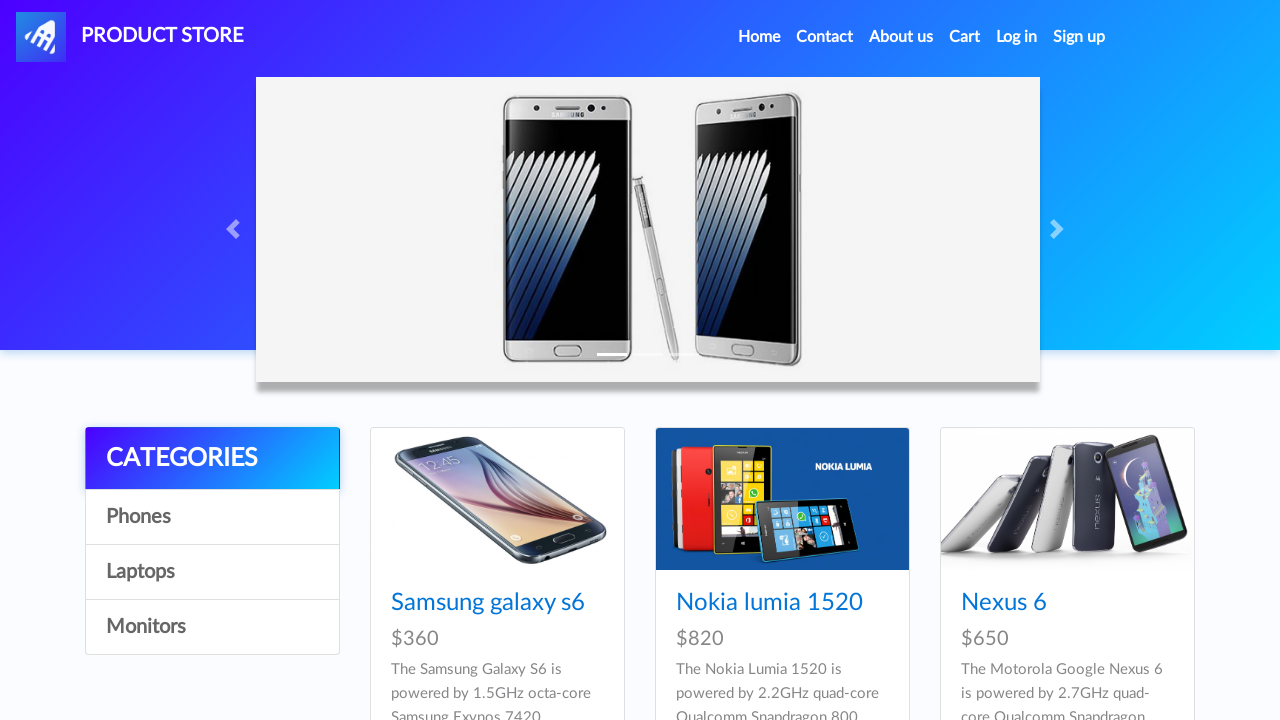

Clicked the next button on headline carousel at (1060, 229) on .carousel-control-next
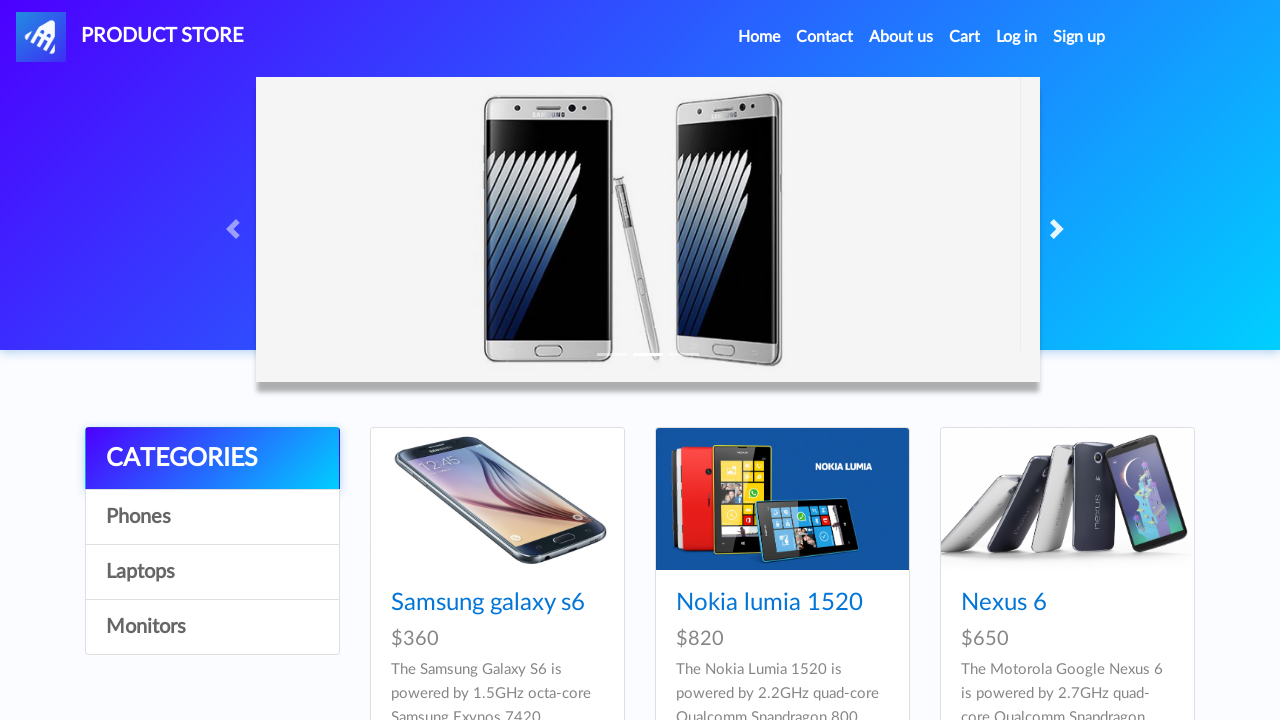

Waited for carousel slide transition to complete
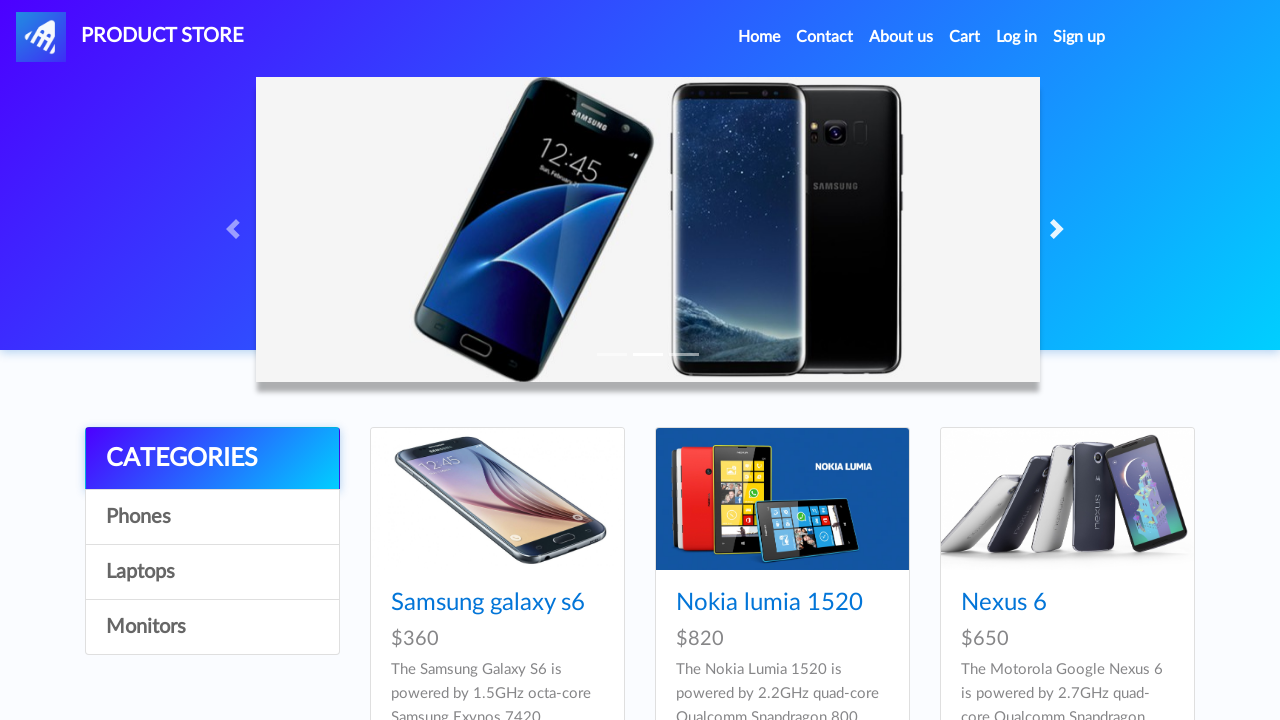

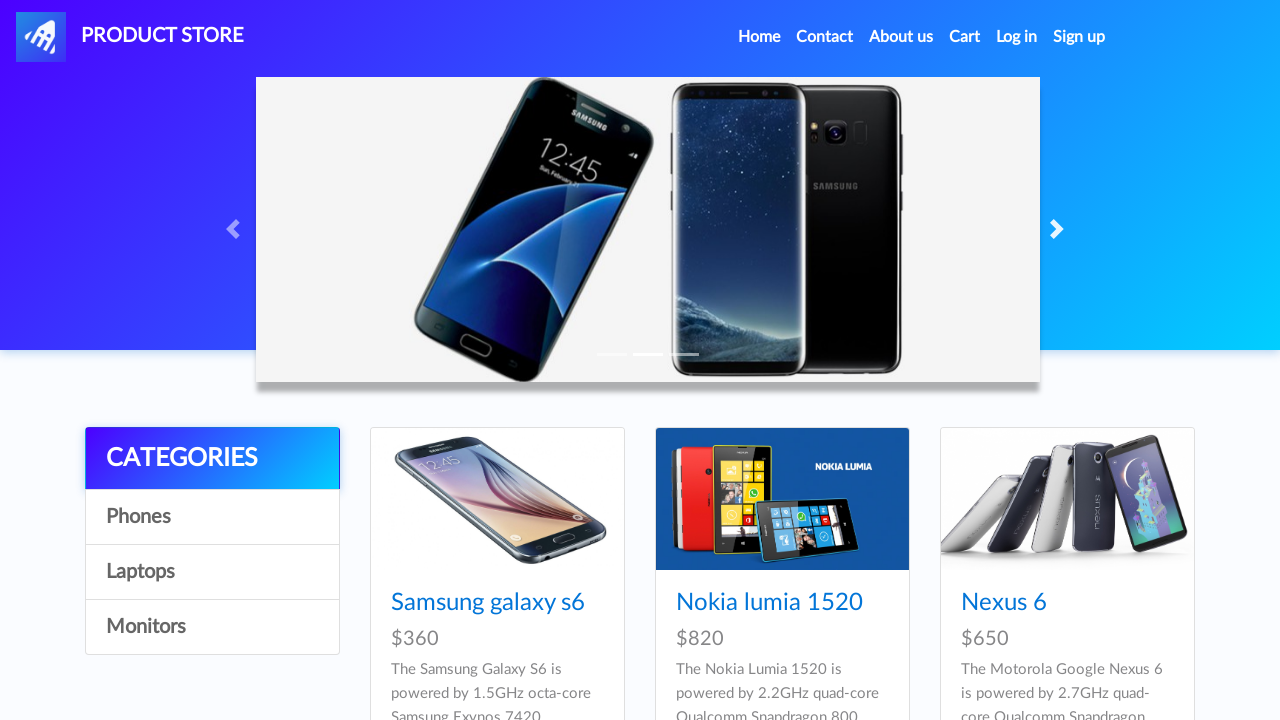